Navigates to an online JSON parser website and enters JSON text into the editor field

Starting URL: http://json.parser.online.fr/

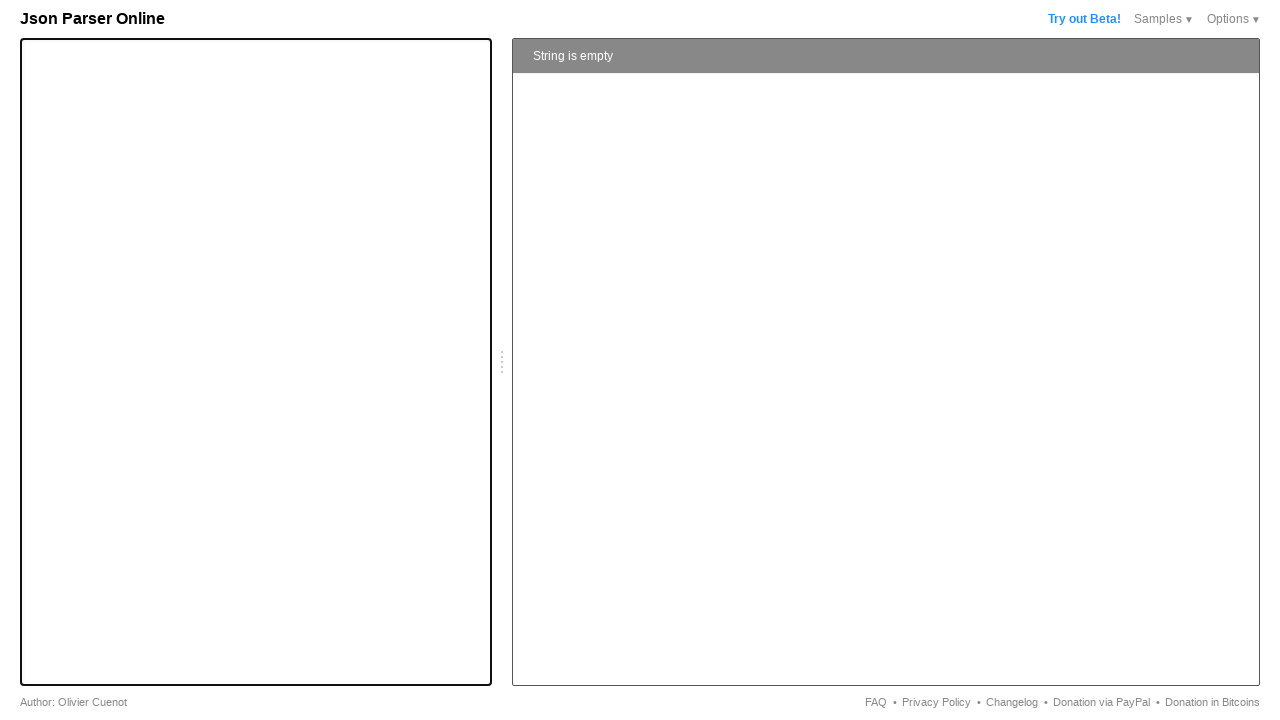

JSON editor text area loaded
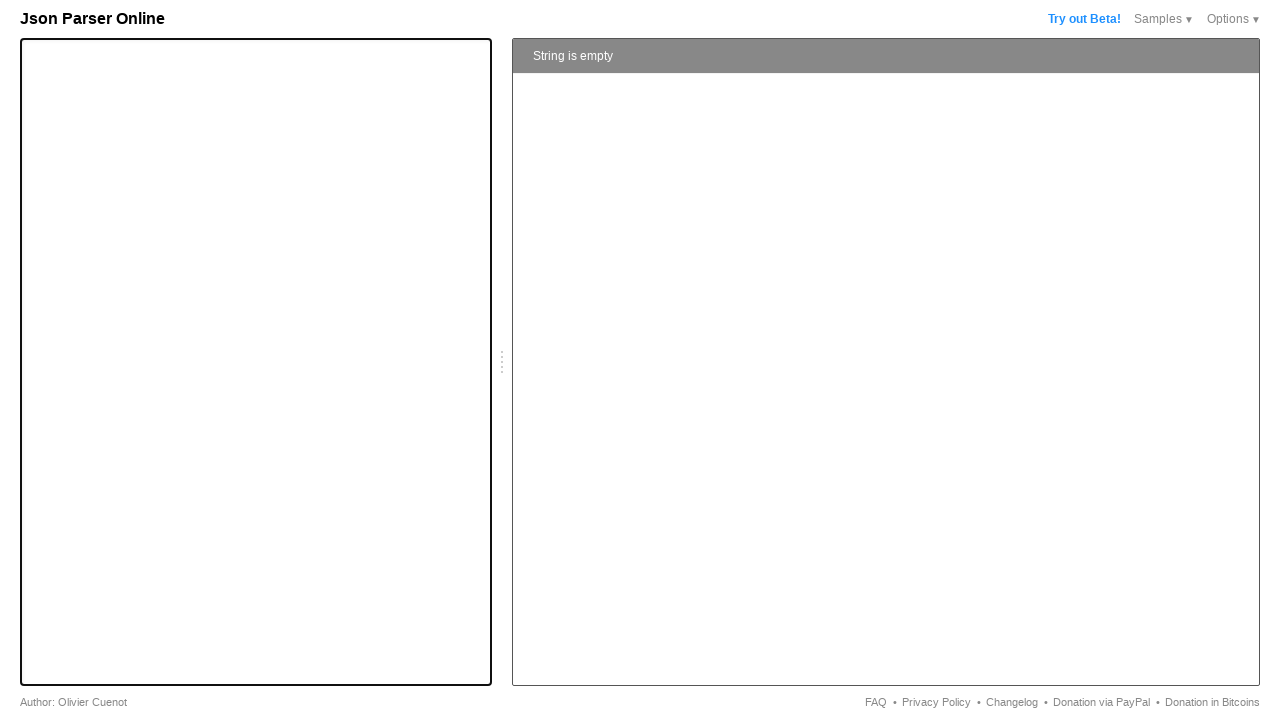

Entered JSON text into editor field on #eT
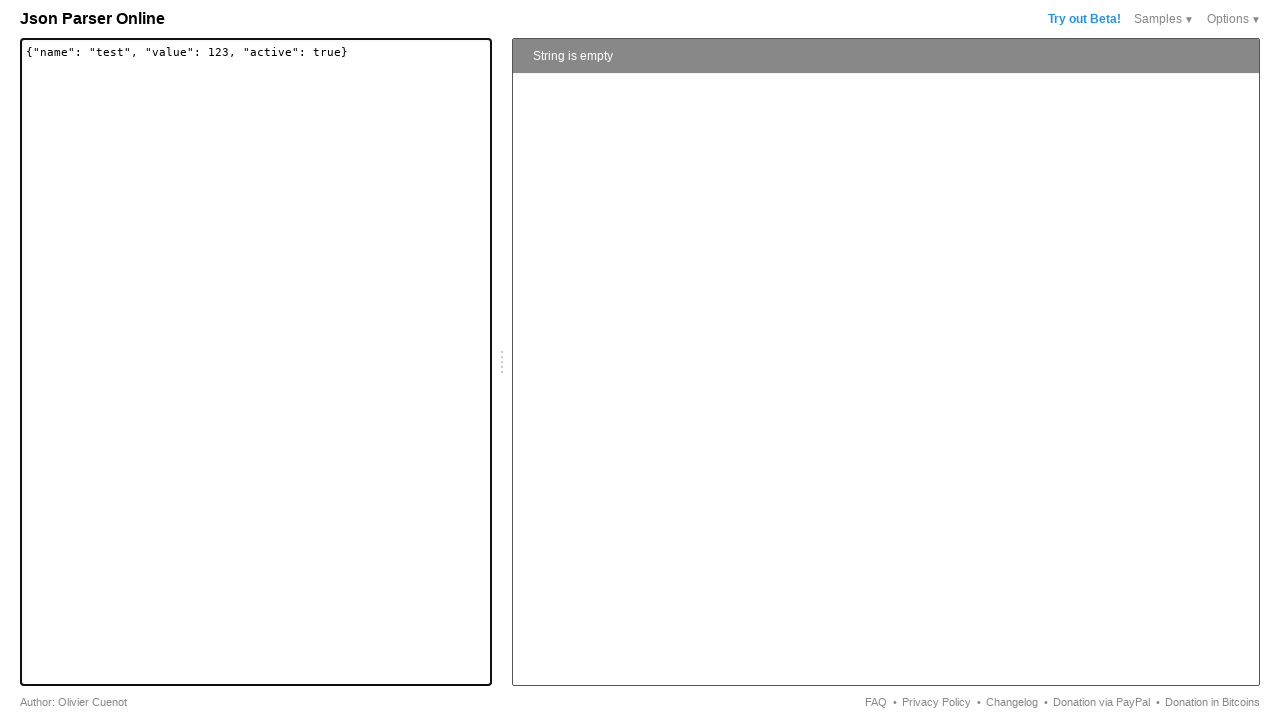

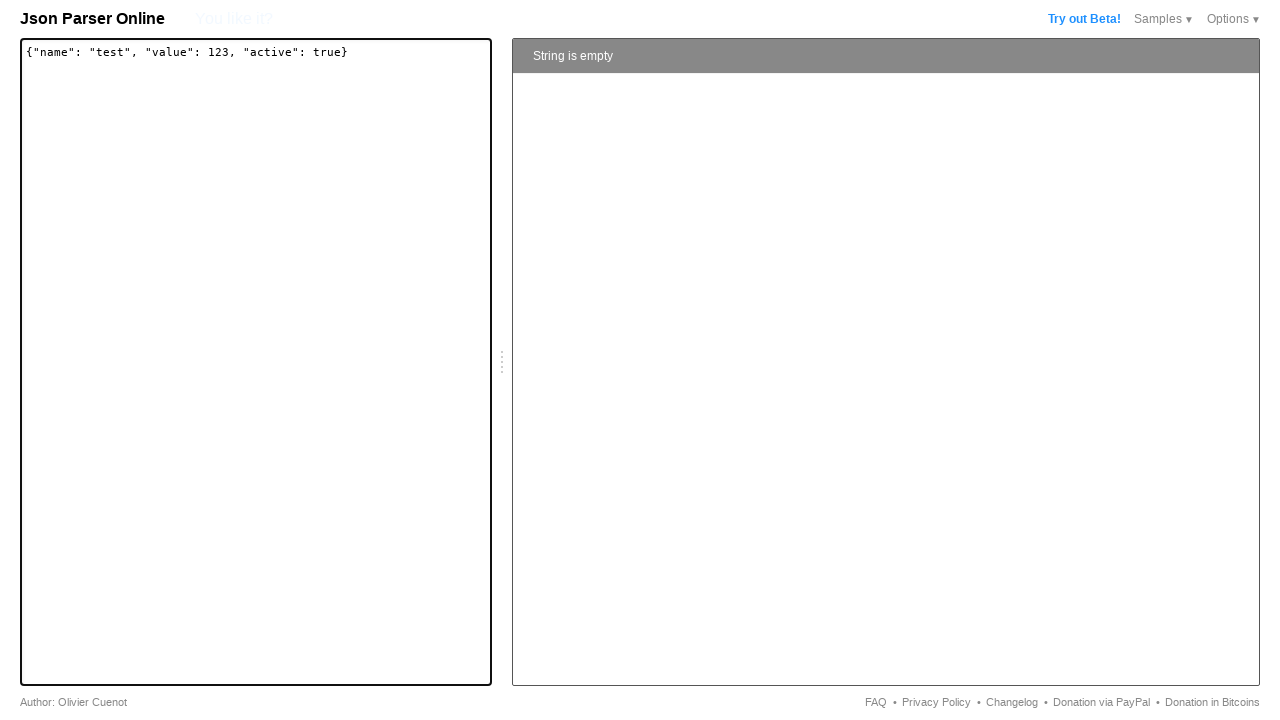